Tests the number input field functionality by entering a value, clearing it, and entering a new value

Starting URL: http://the-internet.herokuapp.com/inputs

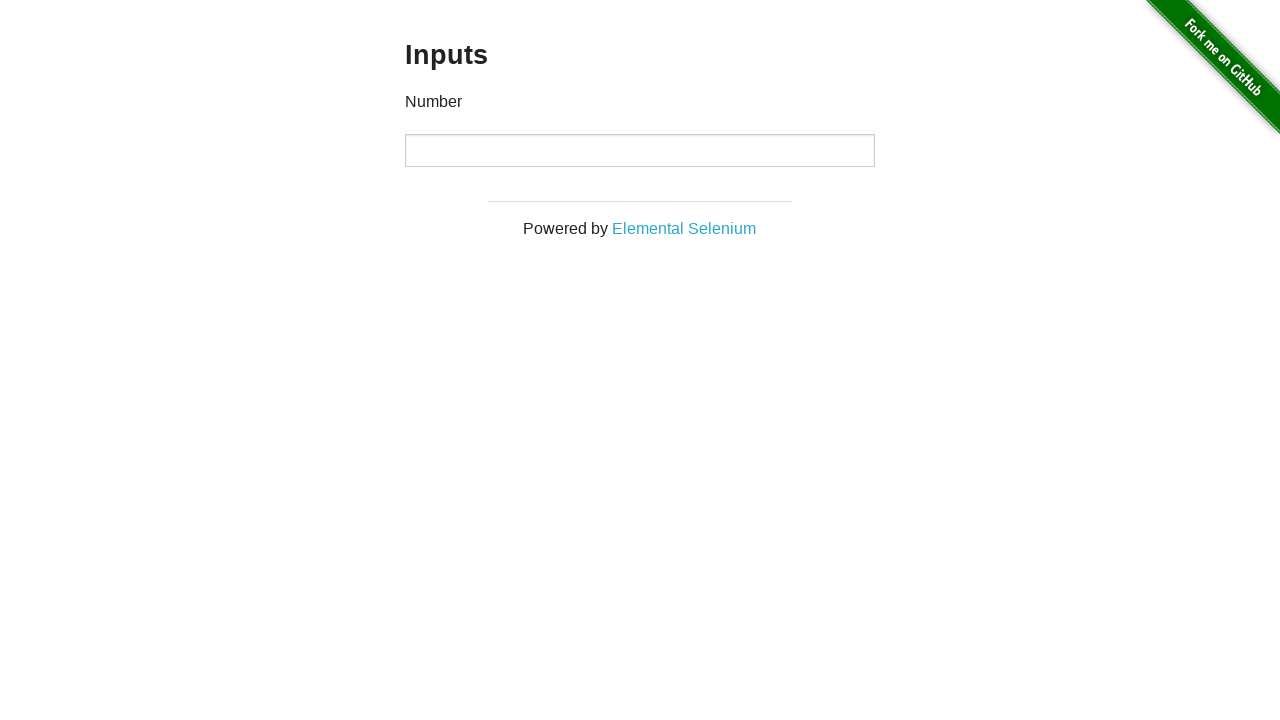

Entered value 1000 into the number input field on input[type="number"]
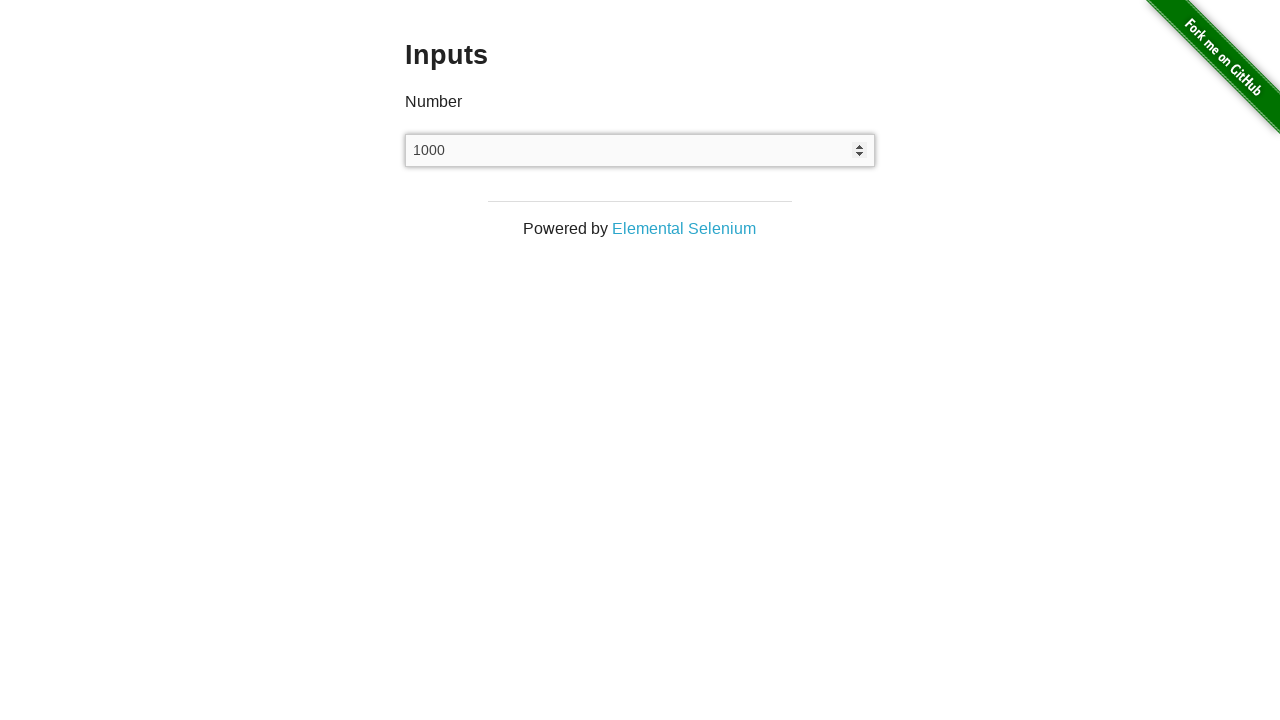

Cleared the number input field on input[type="number"]
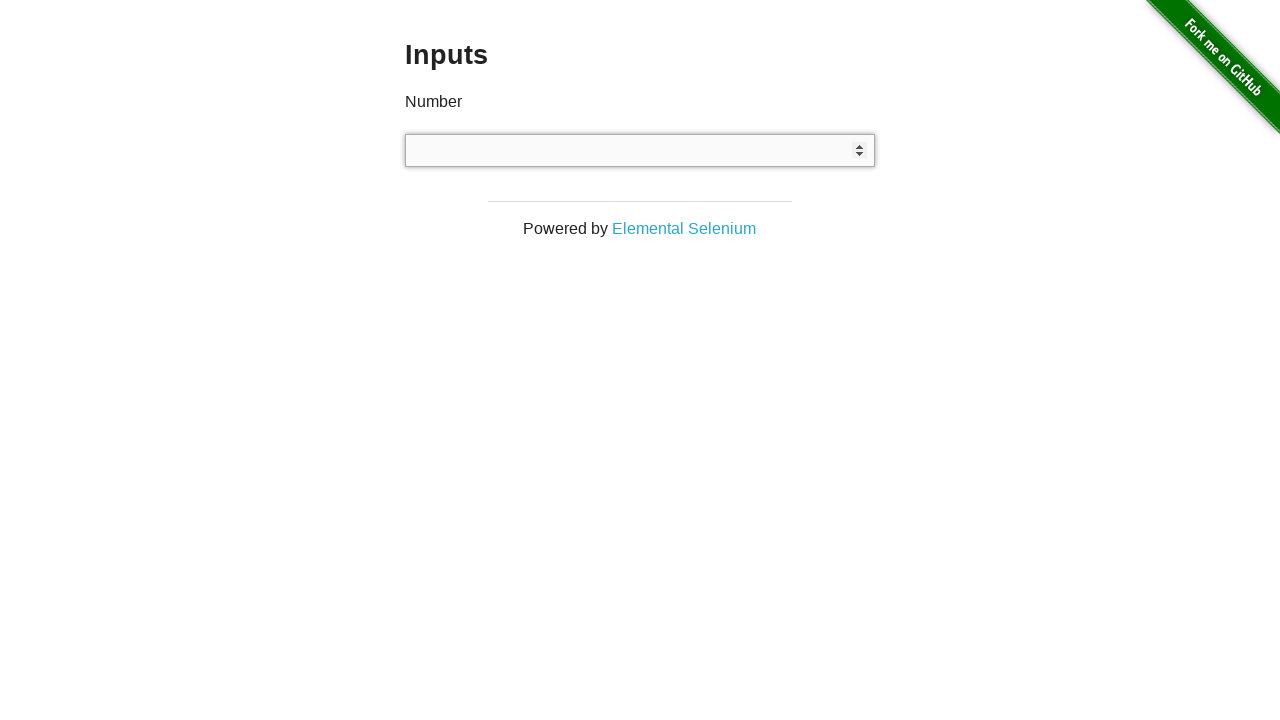

Entered new value 999 into the number input field on input[type="number"]
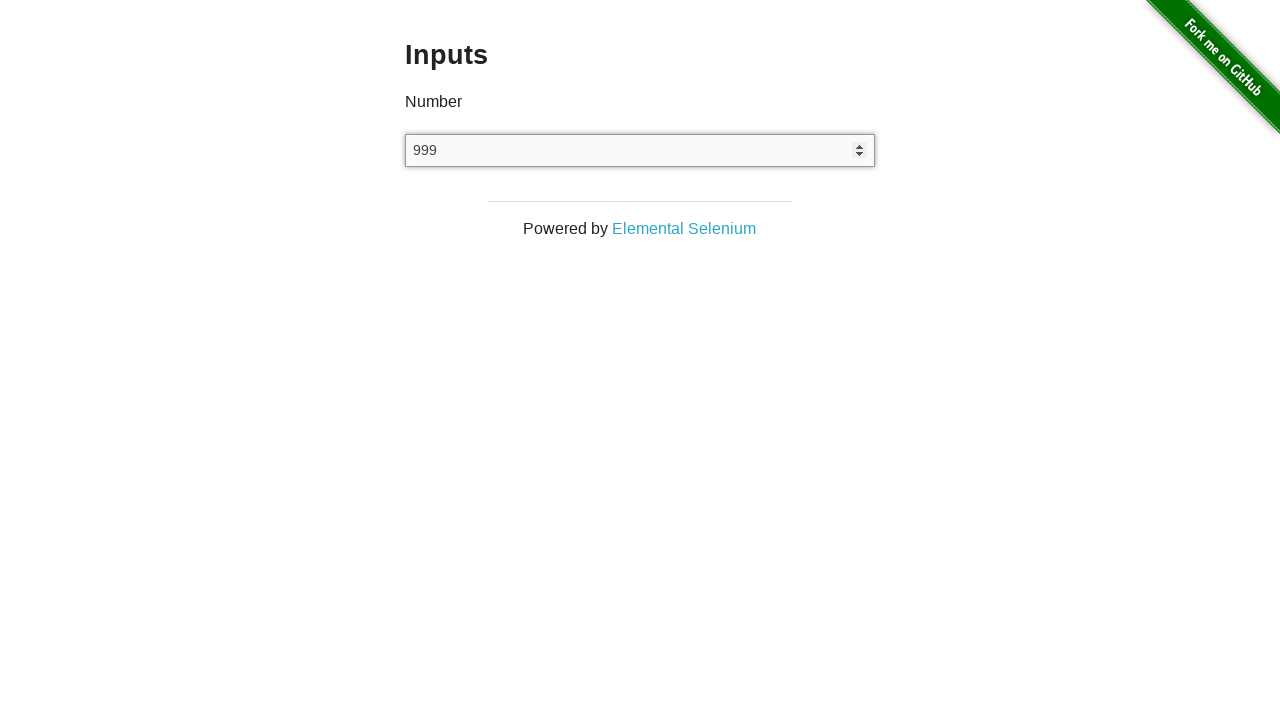

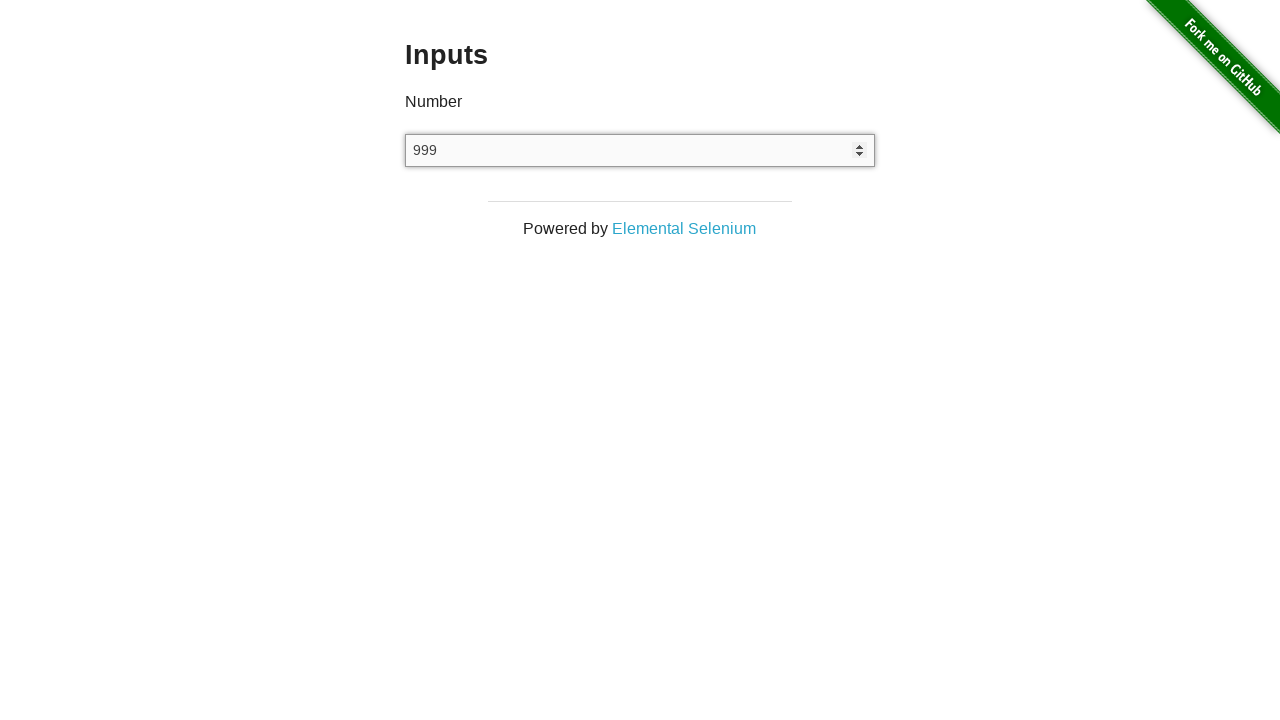